Tests the username input field by entering text and verifying it was entered correctly

Starting URL: https://demoqa.com/text-box

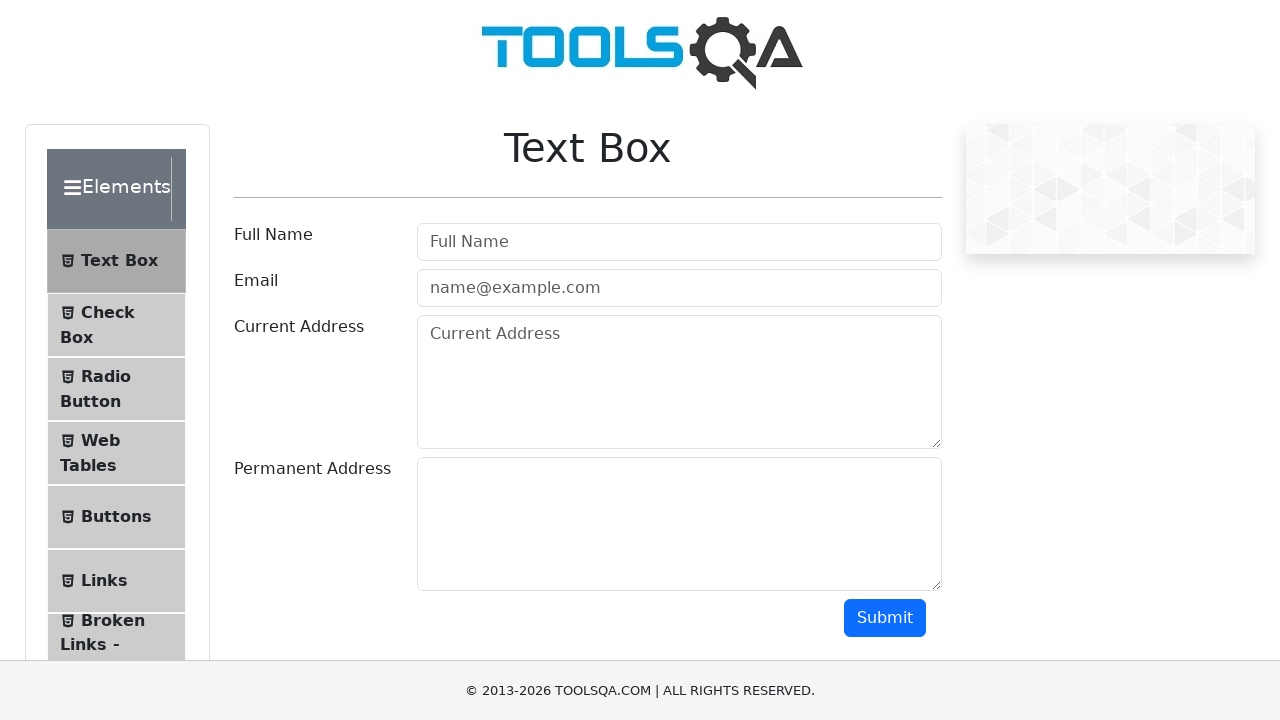

Filled username input field with 'Test123' on //input[@id='userName']
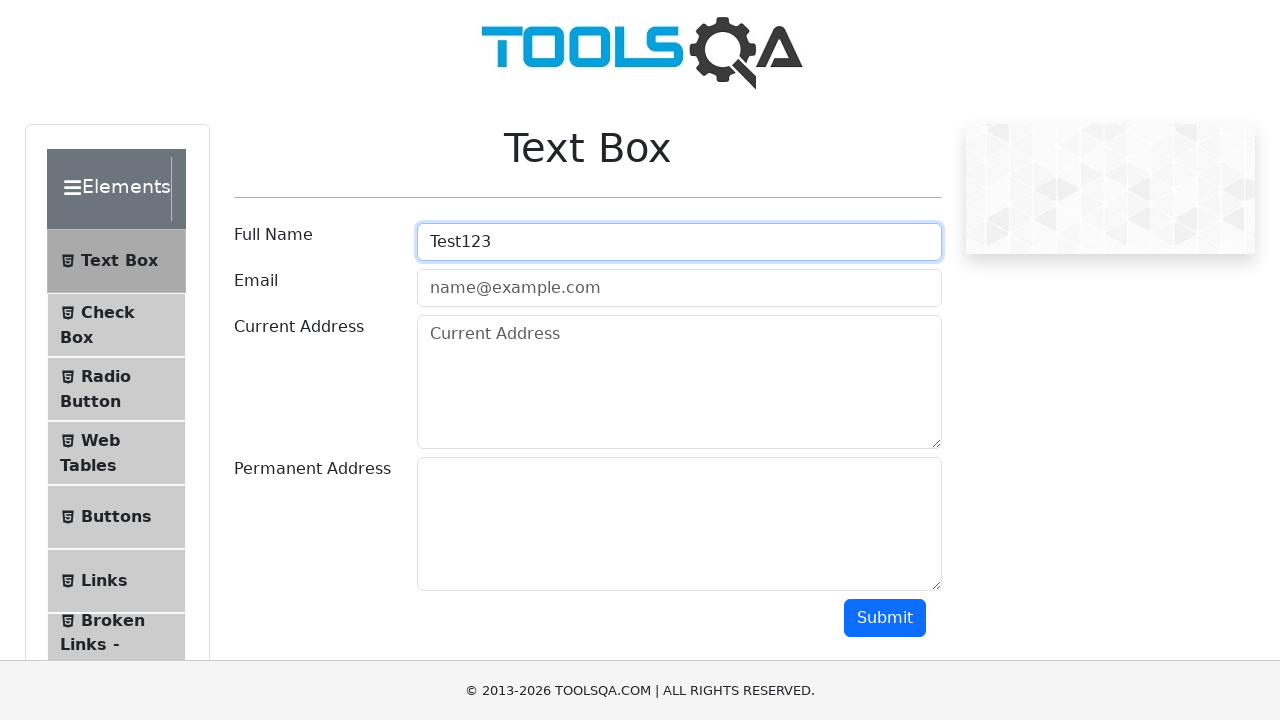

Located username input field element
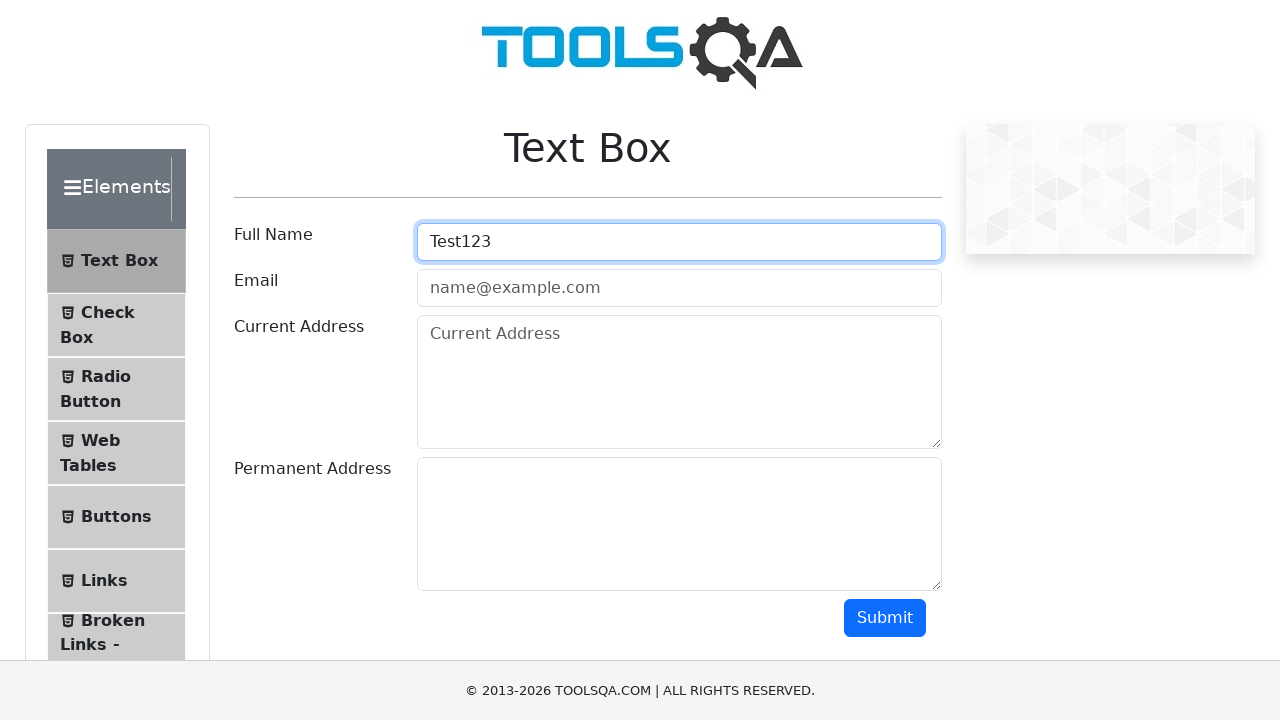

Verified username field contains 'Test123'
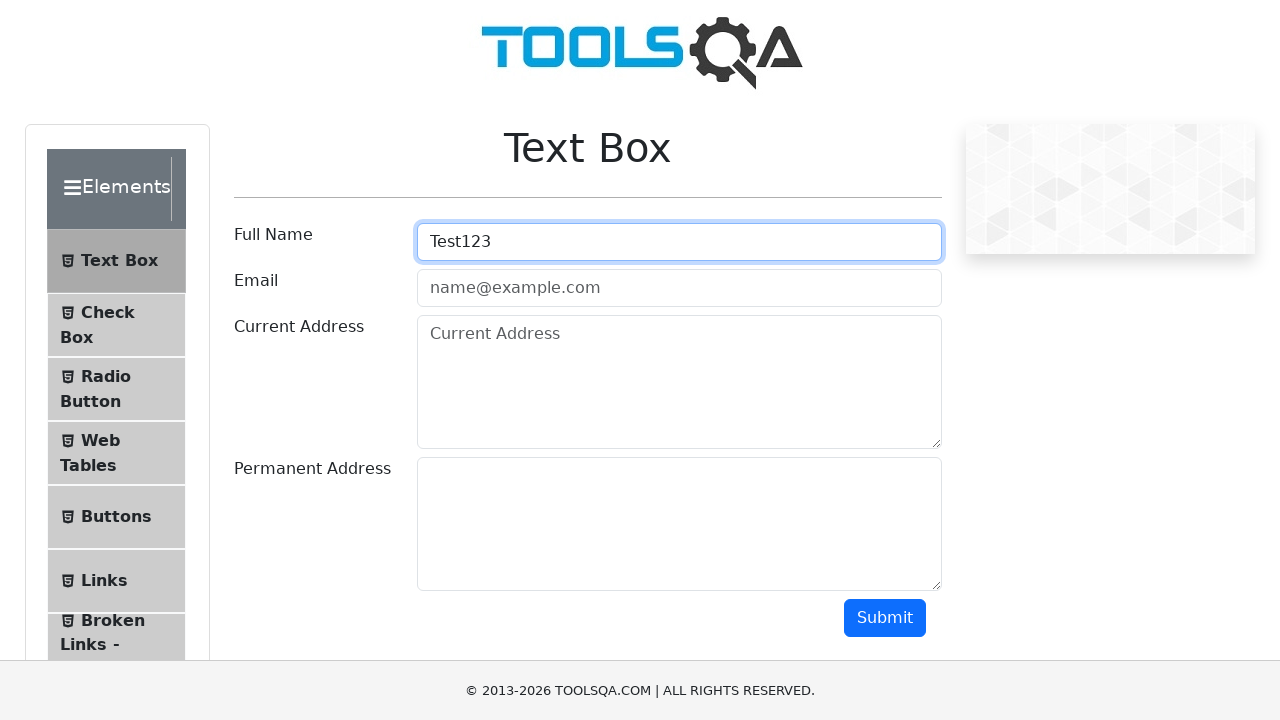

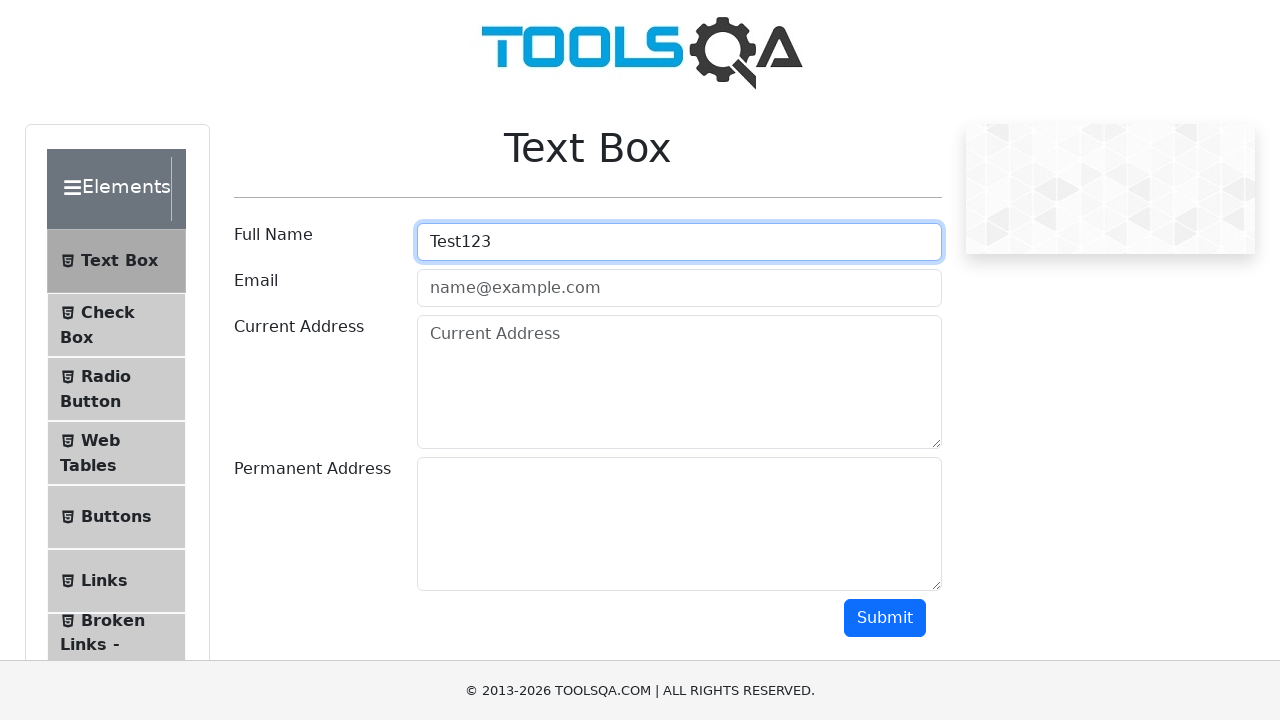